Tests that clicking the Due column header sorts the table by due amount in ascending order by clicking the 4th column header and verifying the values are sorted

Starting URL: http://the-internet.herokuapp.com/tables

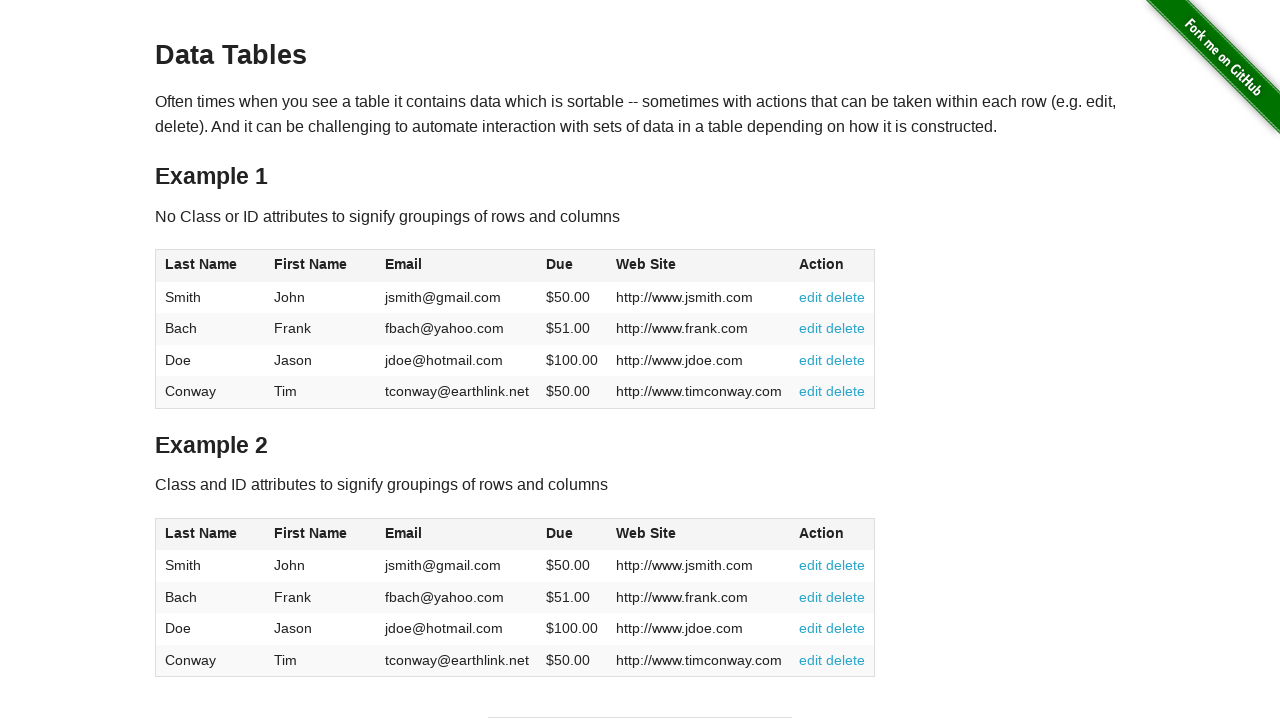

Clicked the Due column header (4th column) to sort ascending at (572, 266) on #table1 thead tr th:nth-of-type(4)
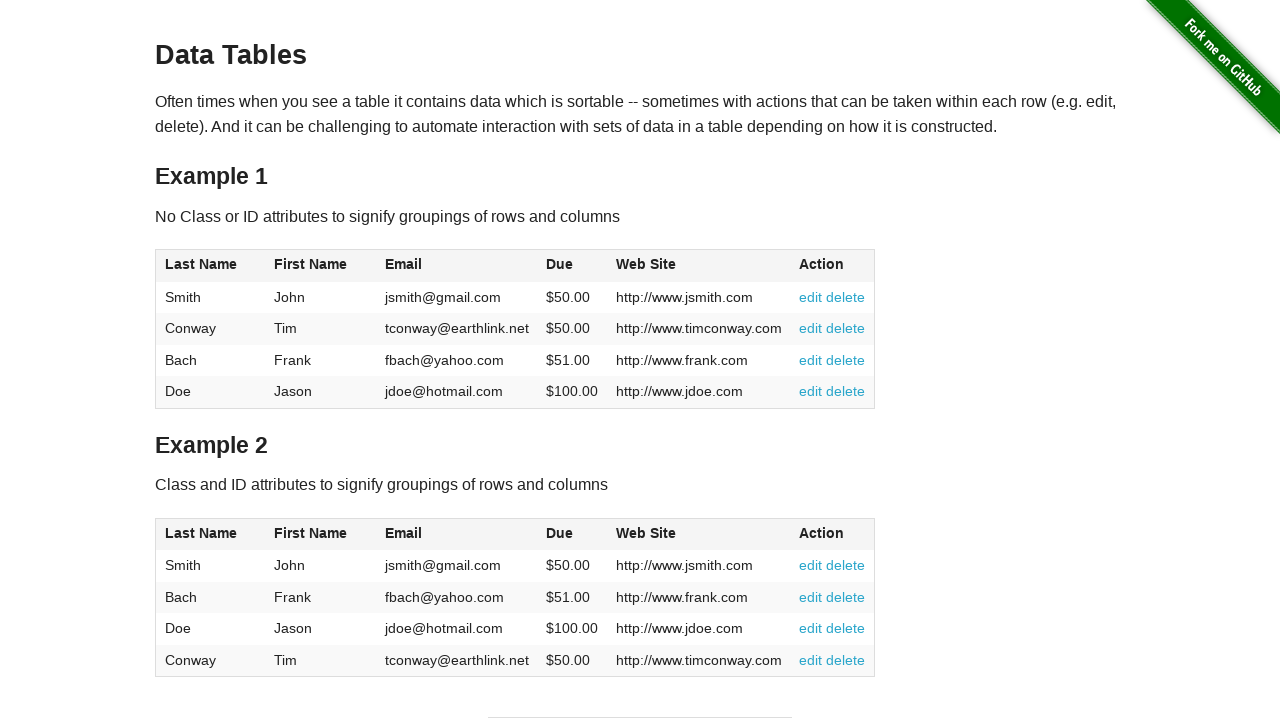

Due column values loaded and visible
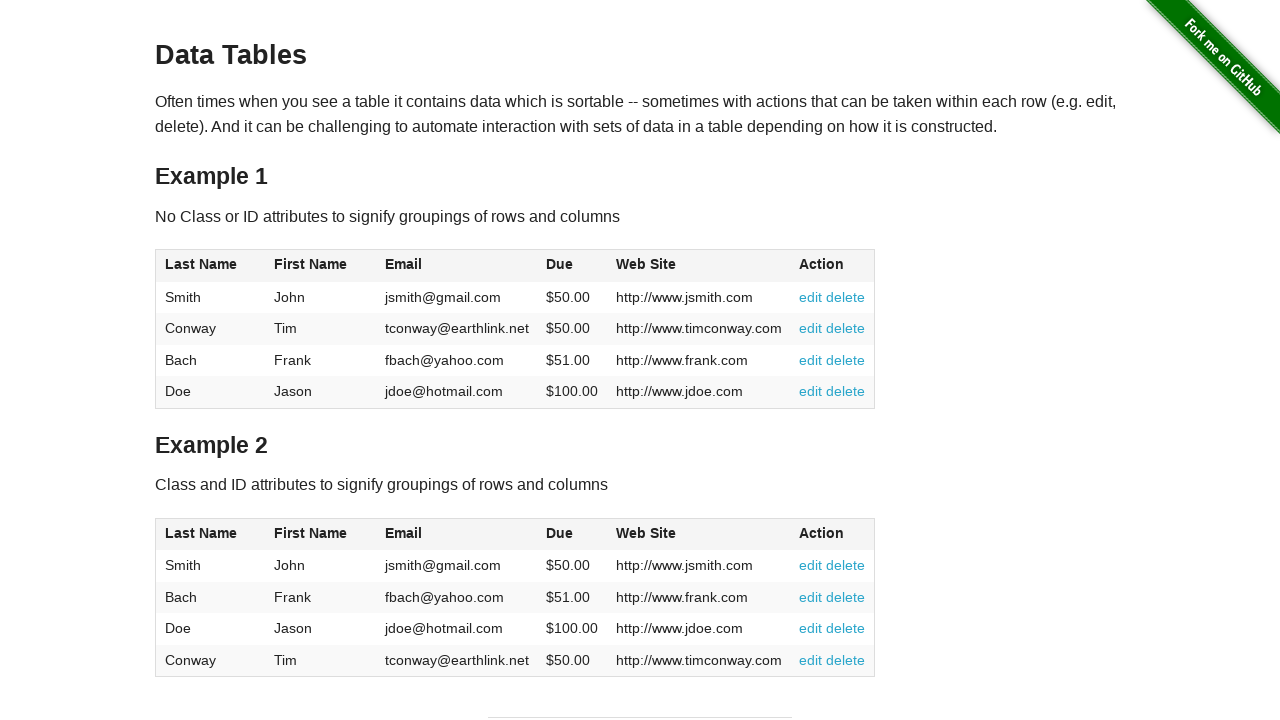

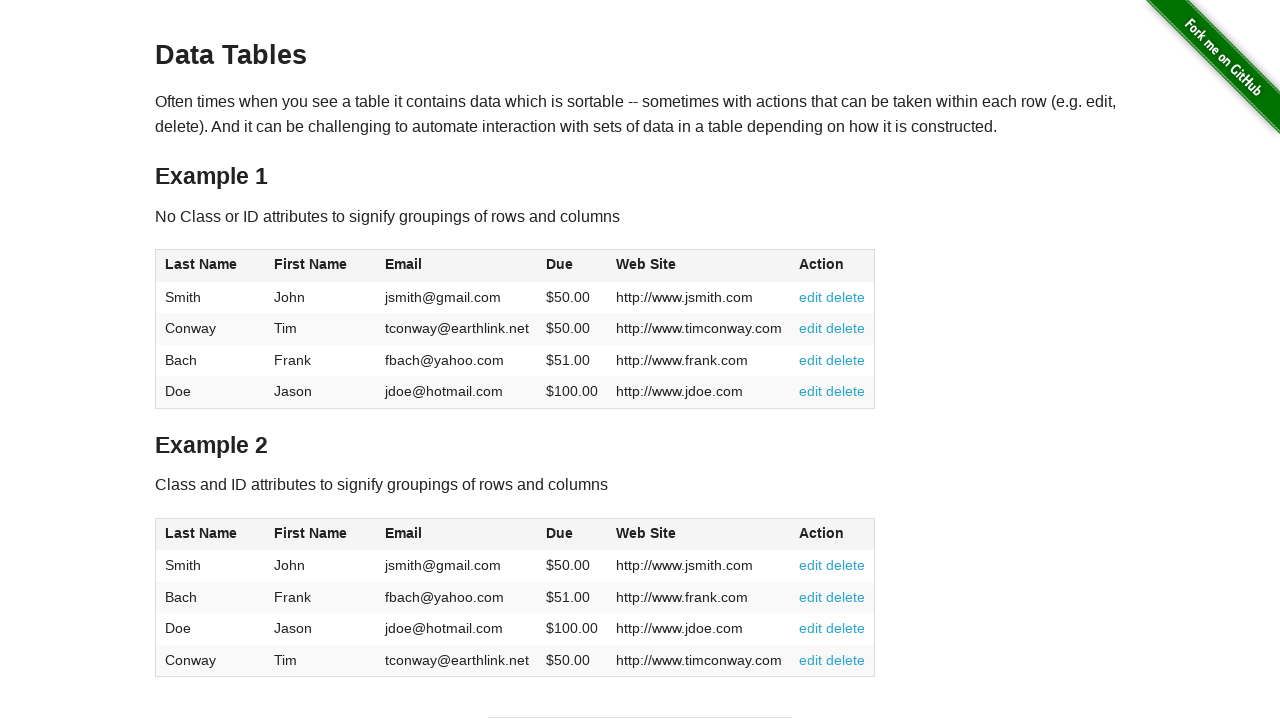